Tests dropdown menu interaction by hovering over the Blogs menu and clicking on the Selenium143 submenu item

Starting URL: https://omayo.blogspot.com/p/lightbox.html

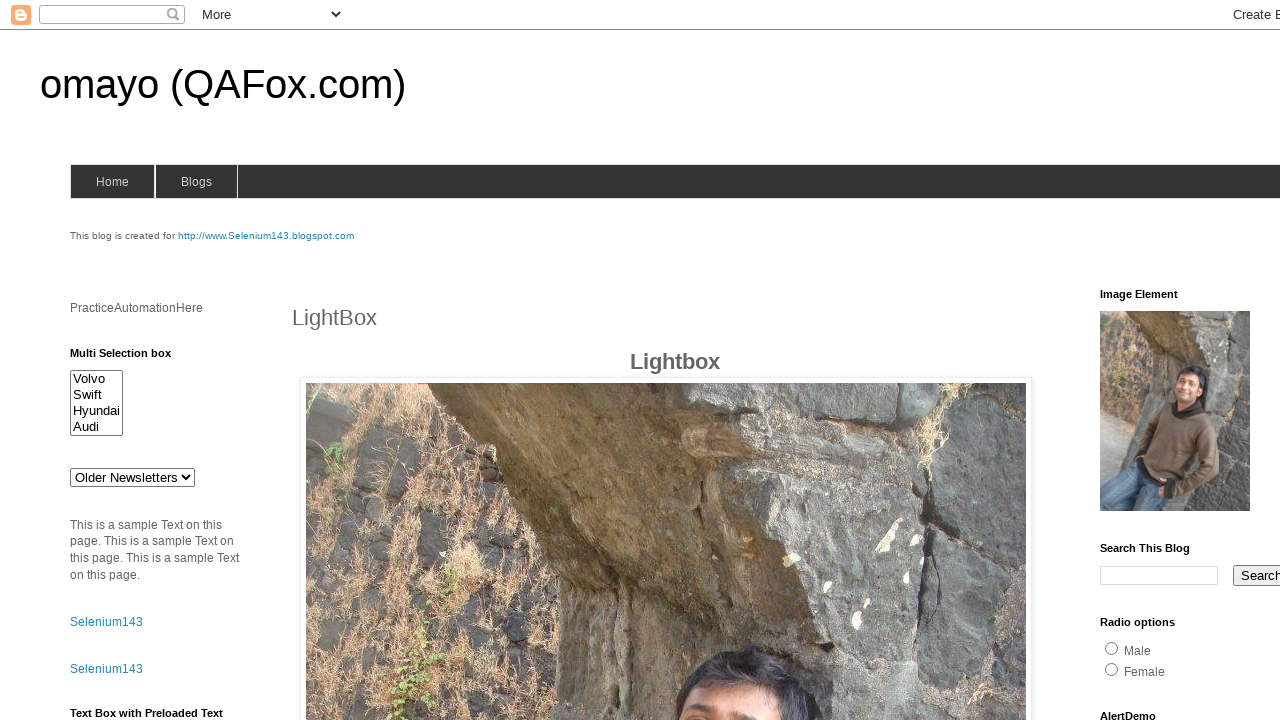

Navigated to https://omayo.blogspot.com/p/lightbox.html
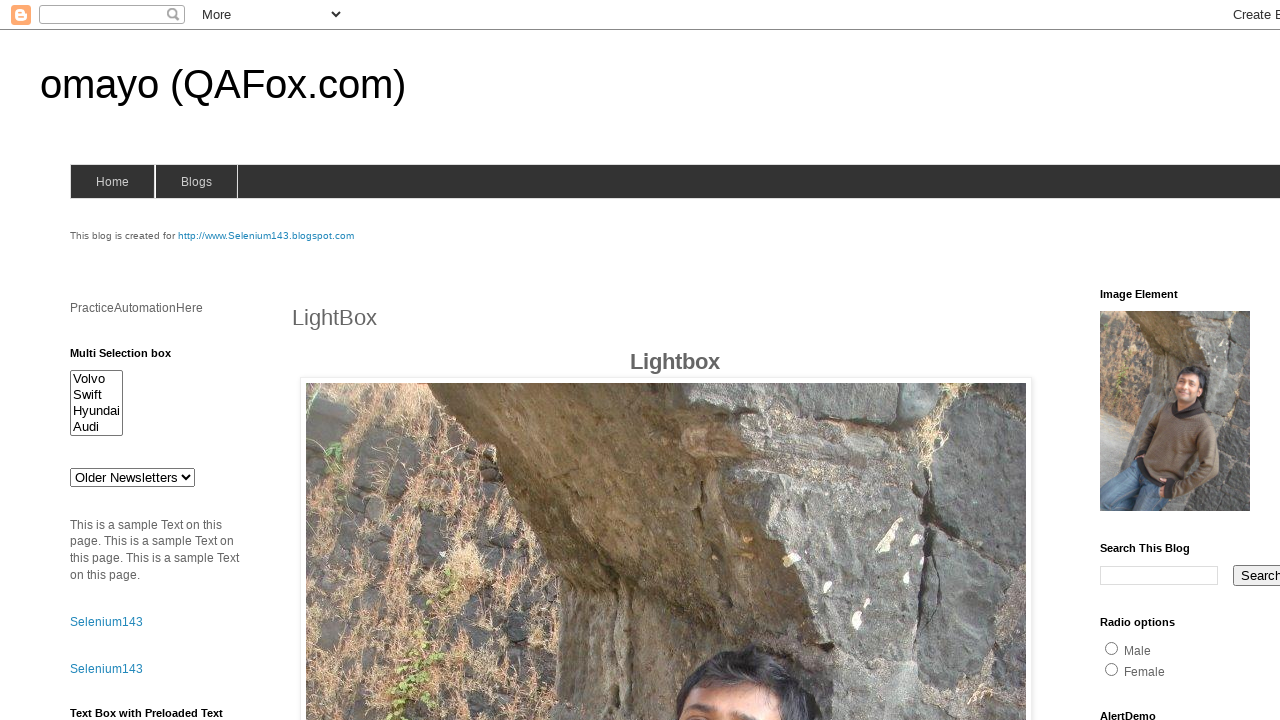

Hovered over Blogs menu to reveal dropdown at (196, 182) on #blogsmenu
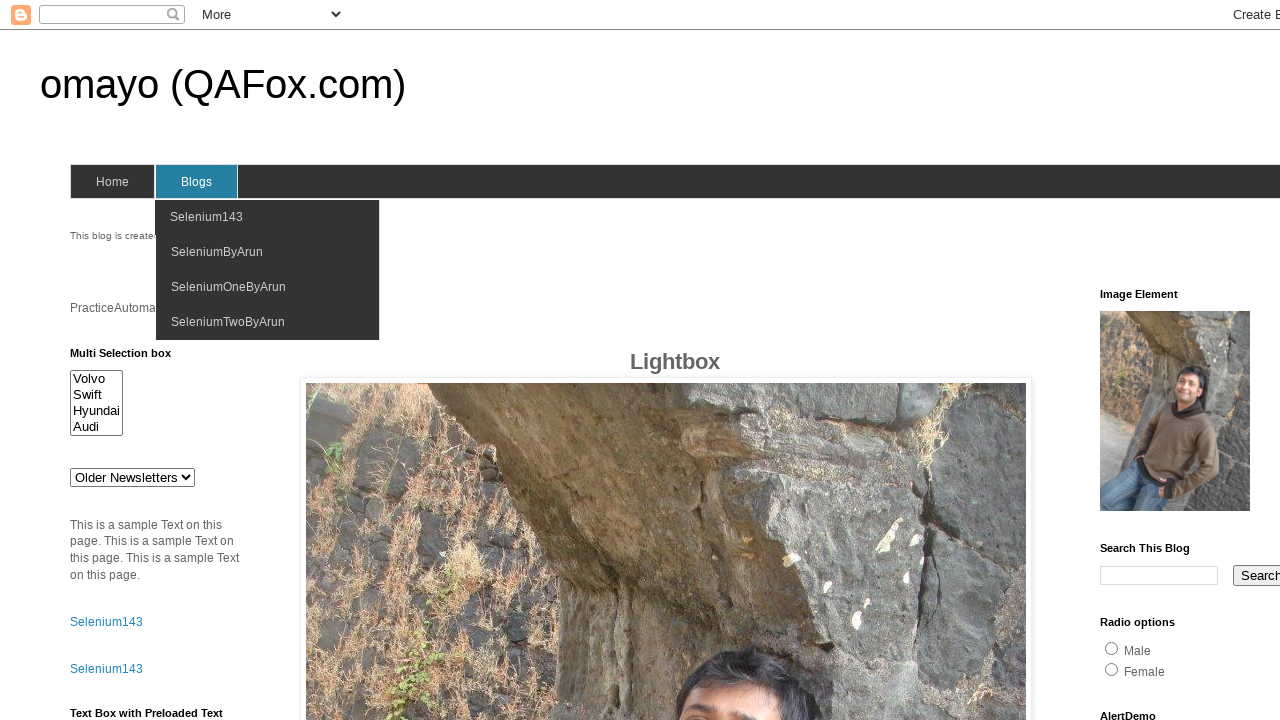

Clicked on Selenium143 submenu item at (206, 217) on xpath=//a/span[text()='Selenium143']
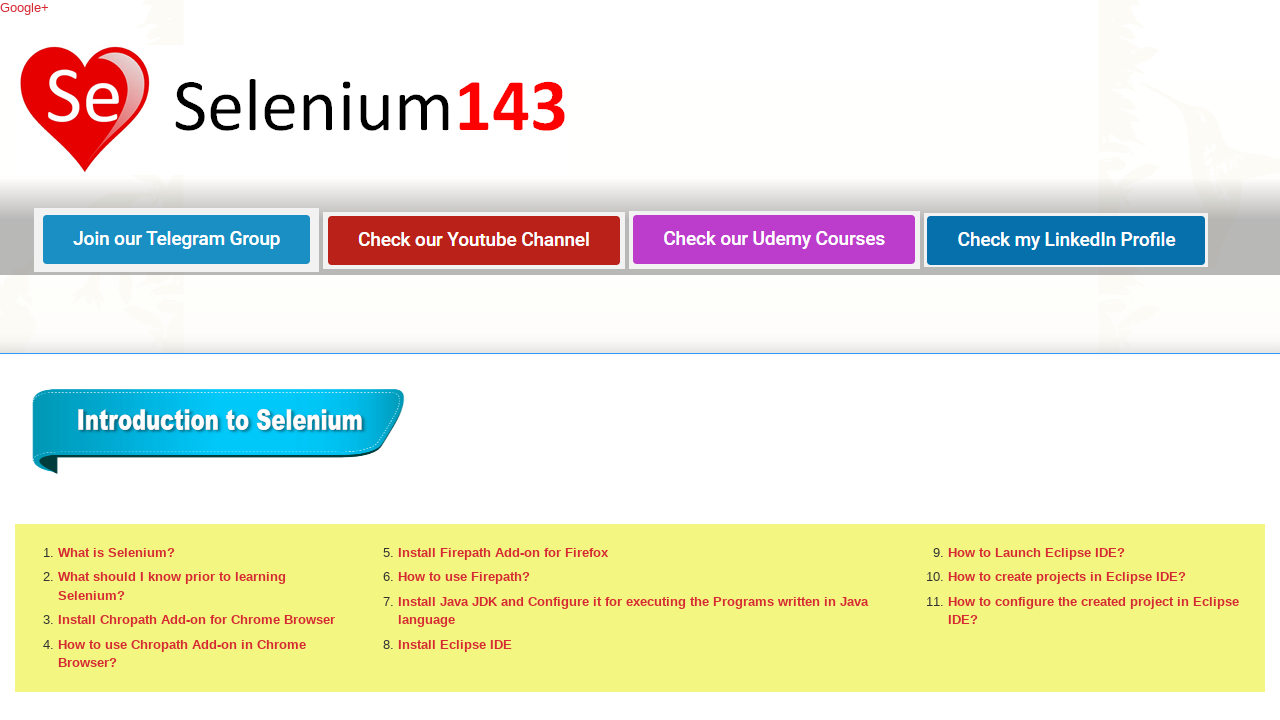

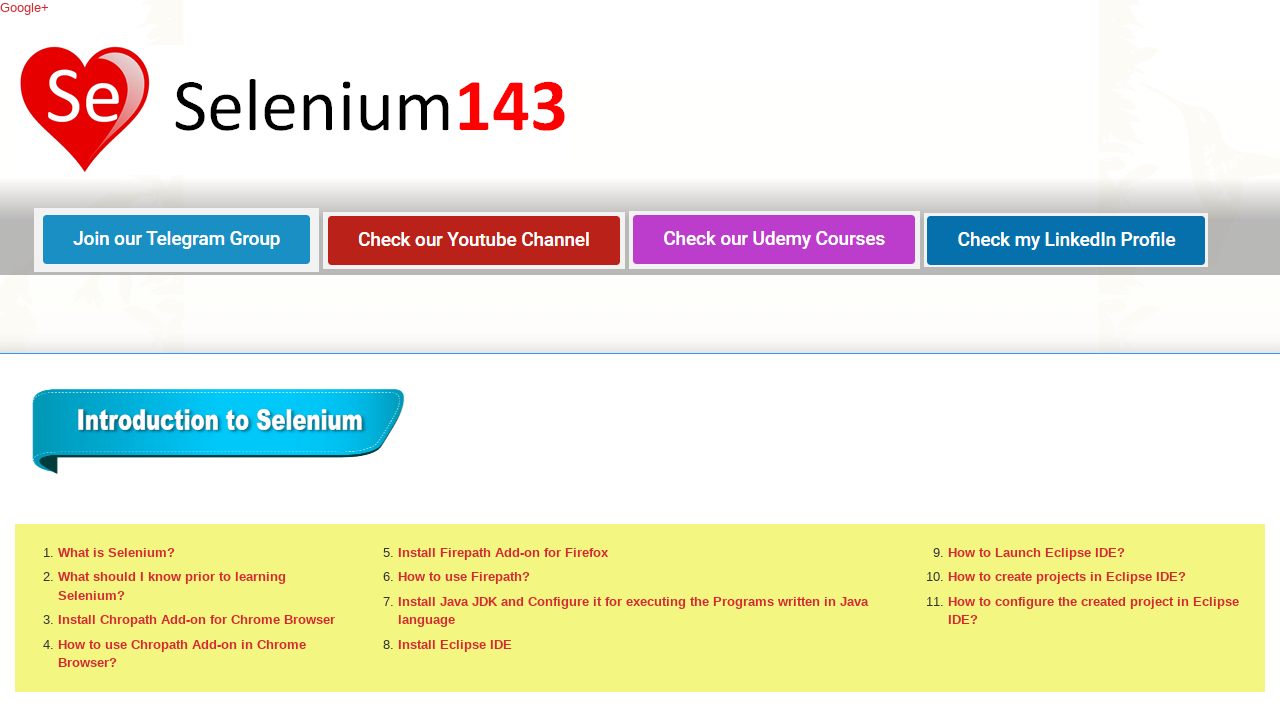